Tests iframe interaction by switching to an iframe containing a TinyMCE editor and modifying the text content inside it using JavaScript execution.

Starting URL: https://the-internet.herokuapp.com/iframe

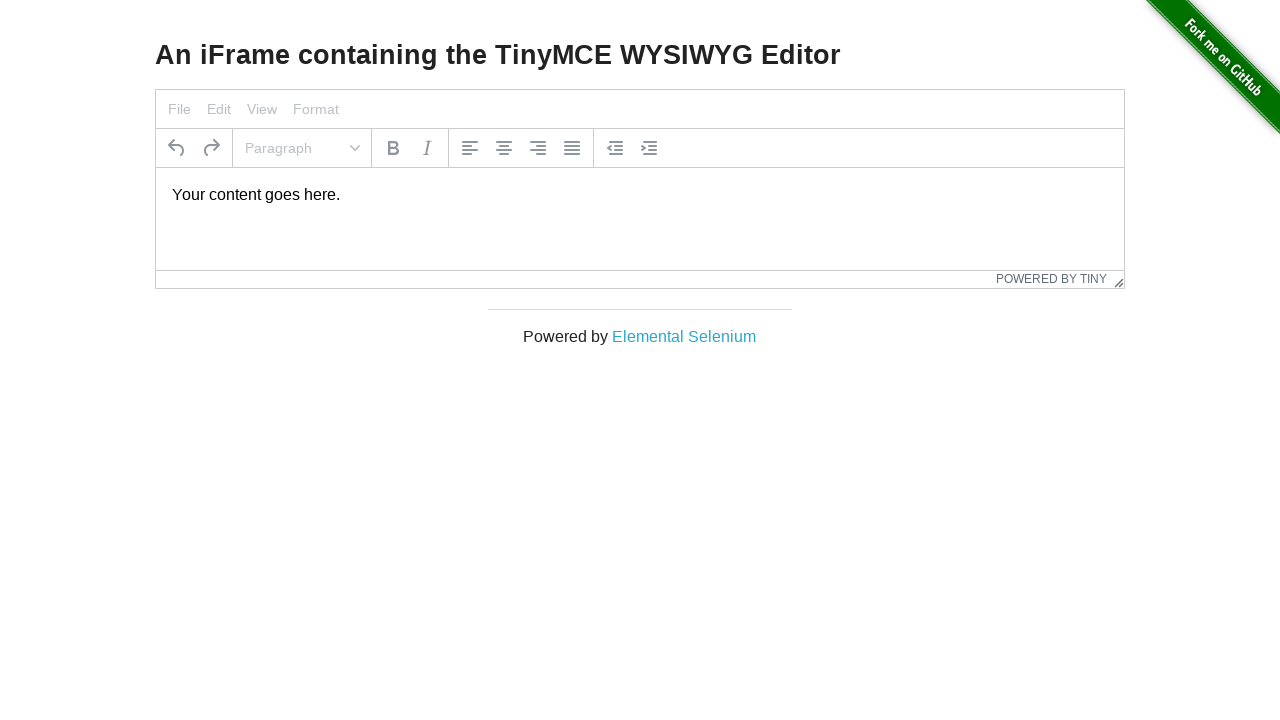

Located iframe with ID 'mce_0_ifr'
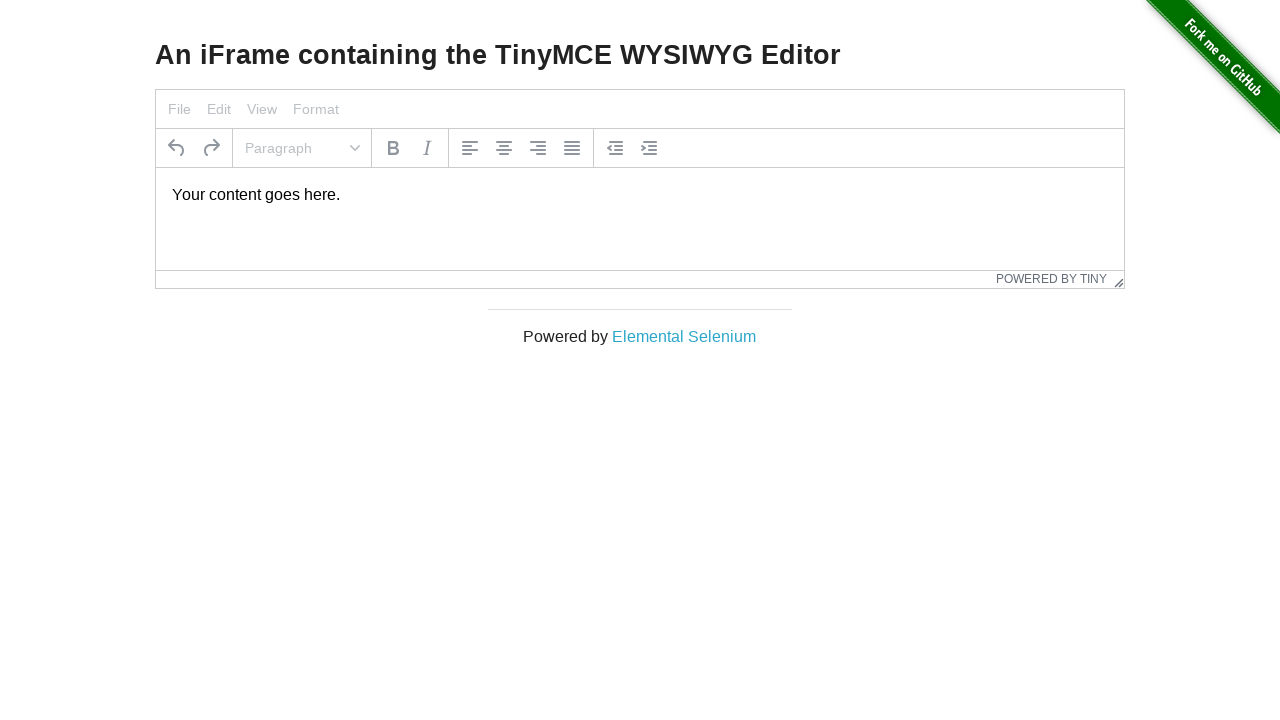

Located TinyMCE editor body element with ID 'tinymce'
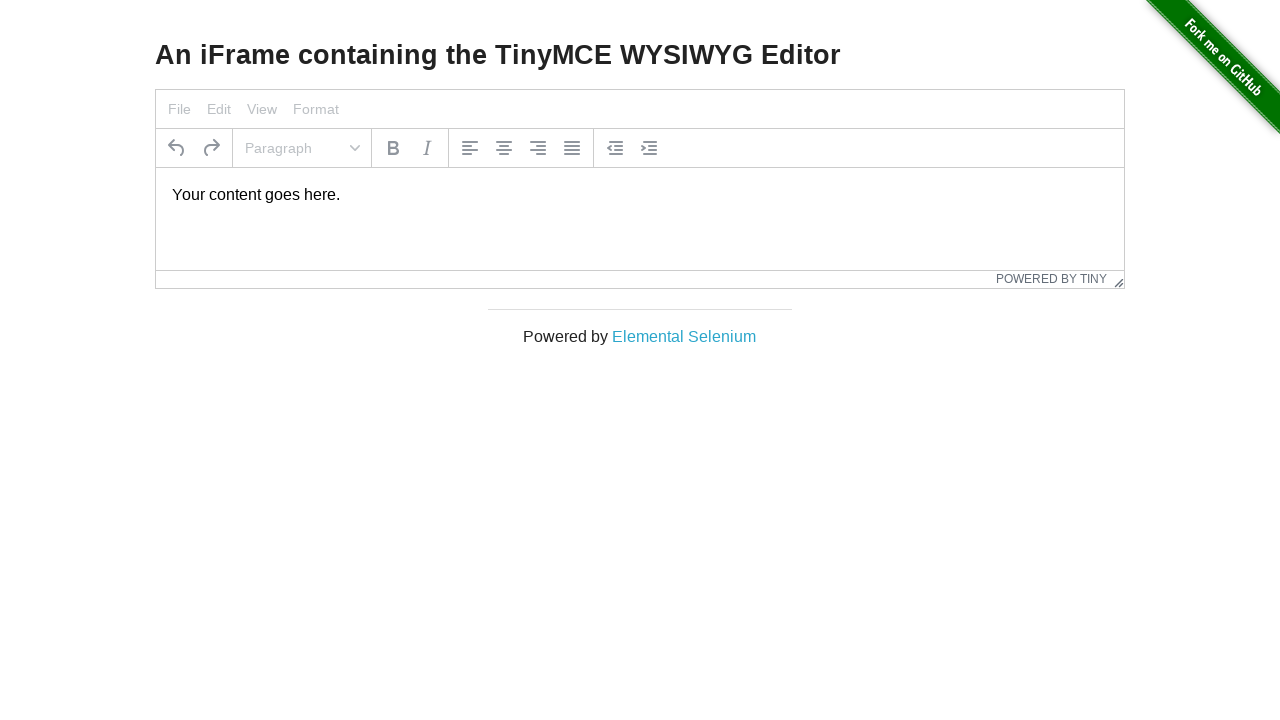

TinyMCE editor body became visible
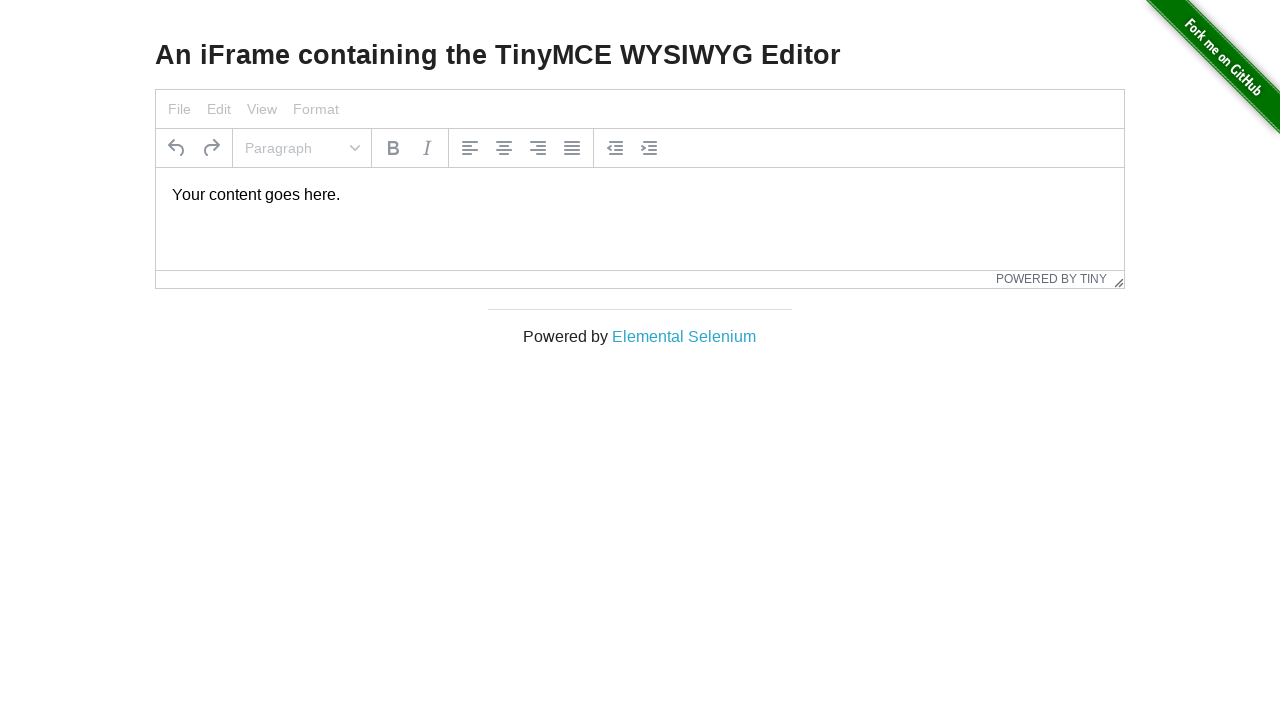

Executed JavaScript to set TinyMCE editor text to 'Hello People'
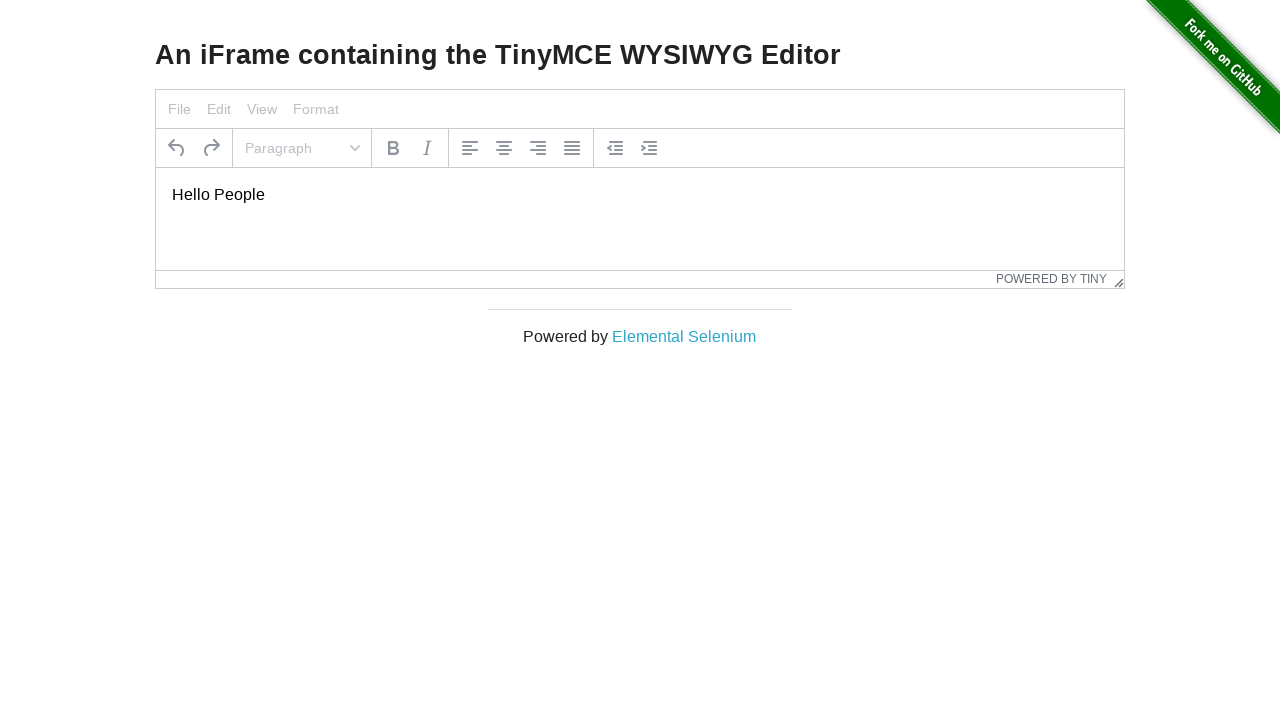

Verified TinyMCE editor text content: 'Hello People'
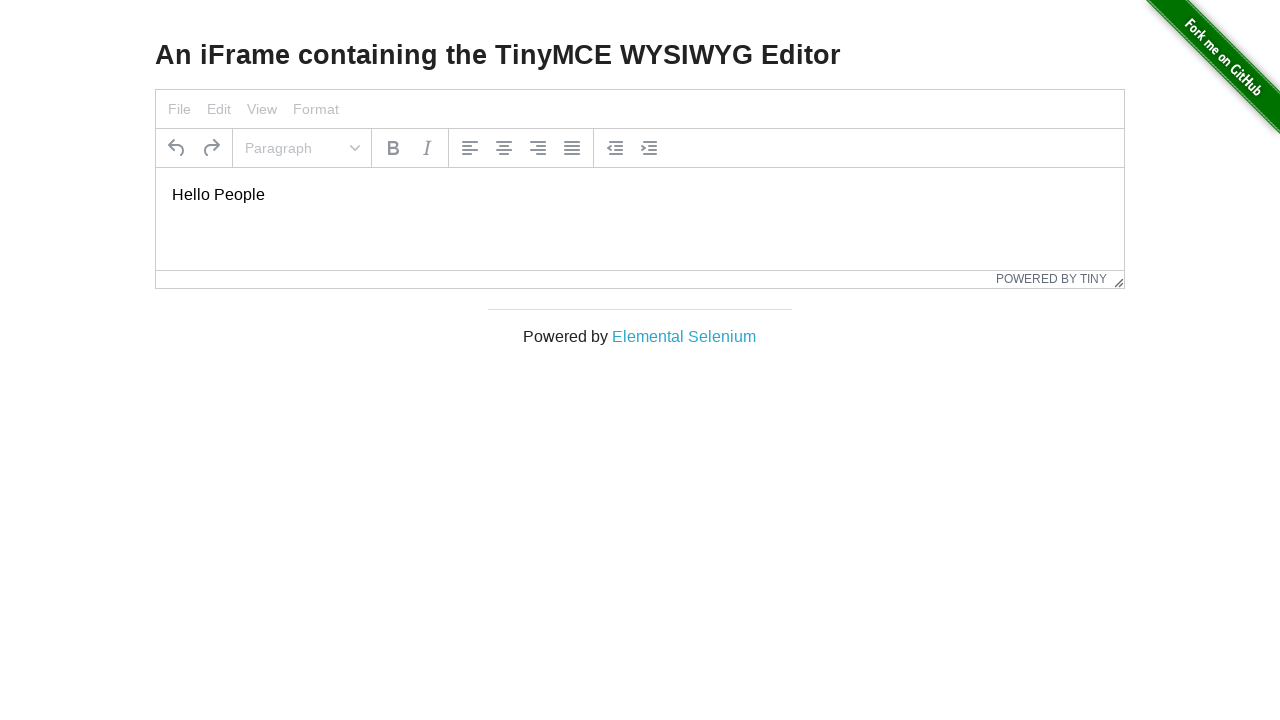

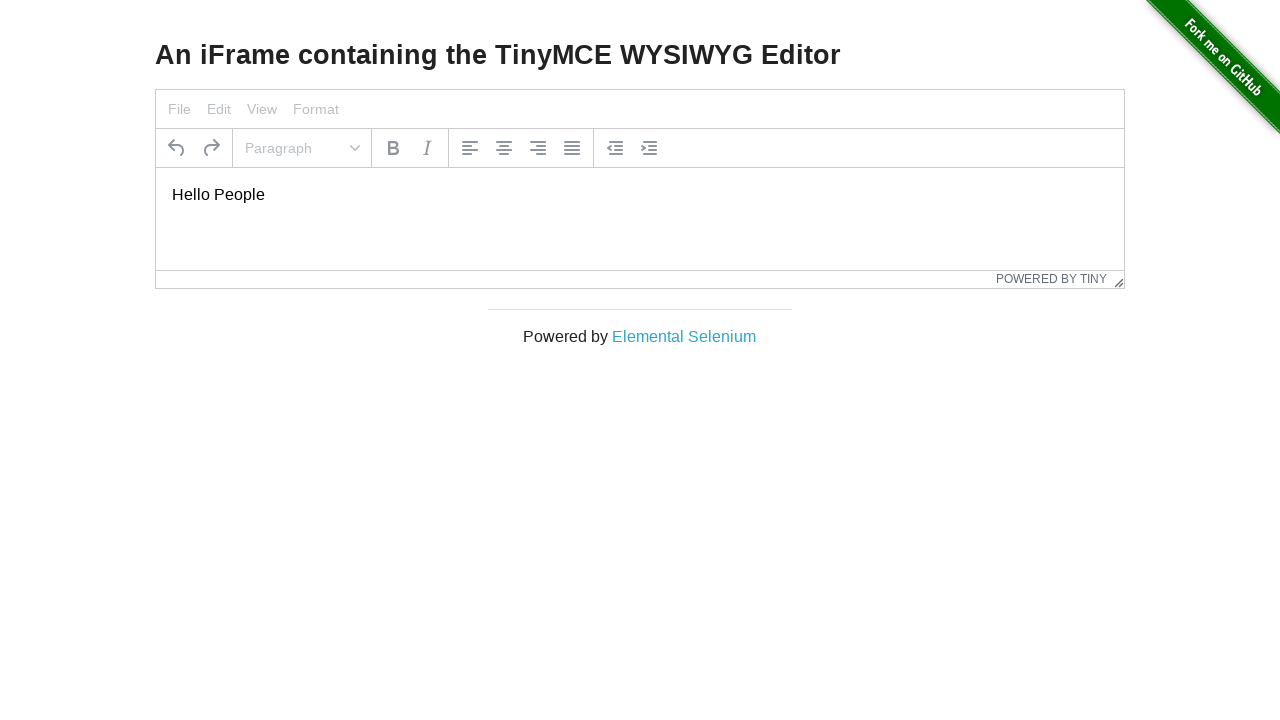